Tests number input field functionality by entering a value, clearing it, and entering a new value

Starting URL: http://the-internet.herokuapp.com/inputs

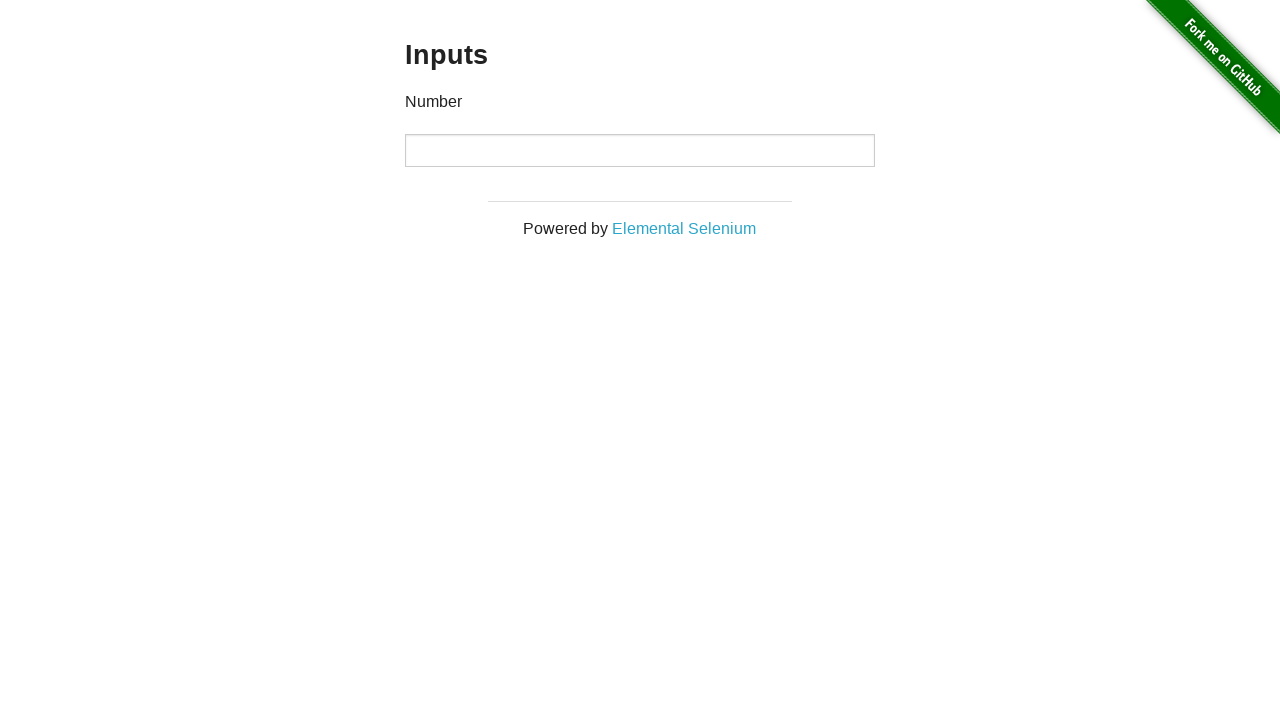

Entered initial value 1000 in number input field on [type="number"]
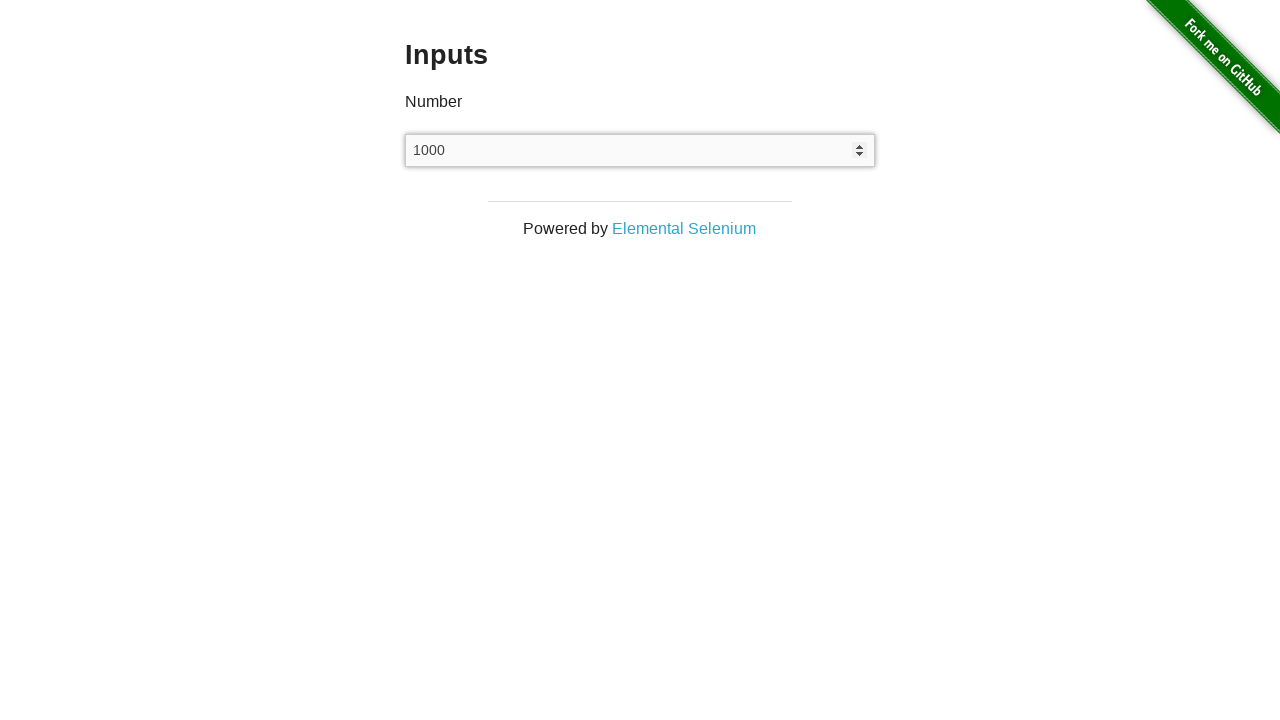

Cleared the number input field on [type="number"]
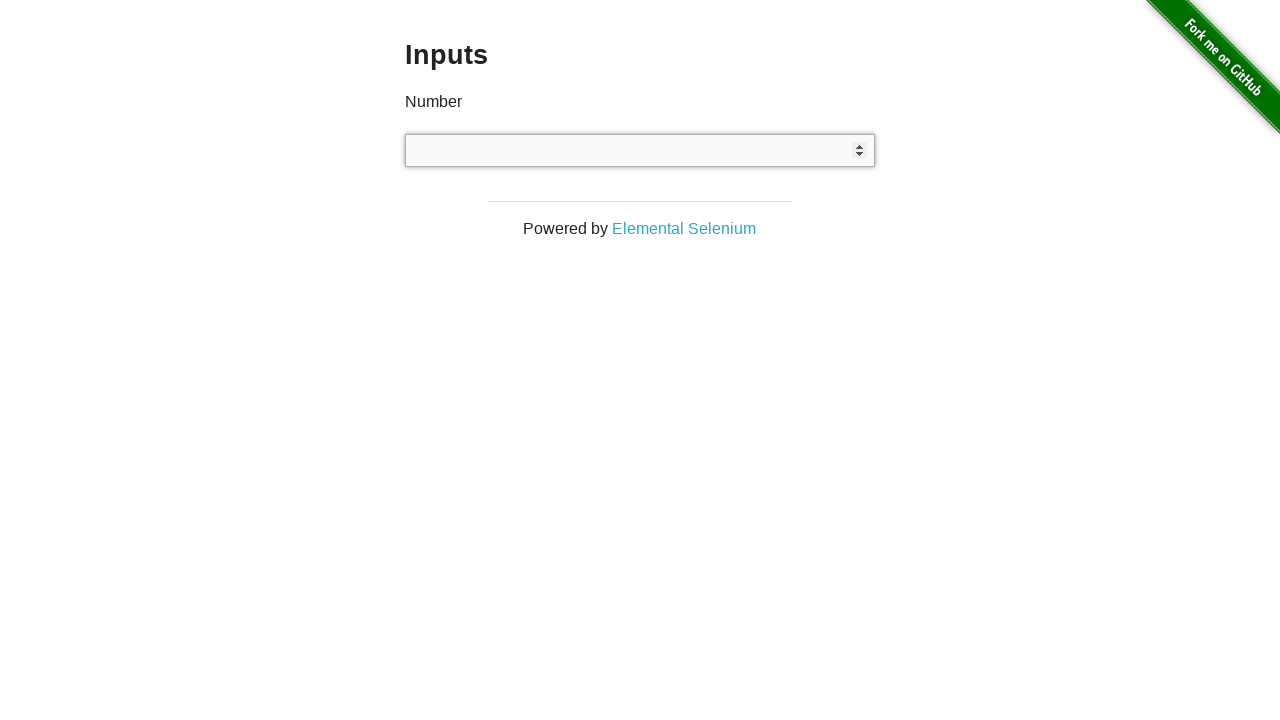

Entered new value 999 in number input field on [type="number"]
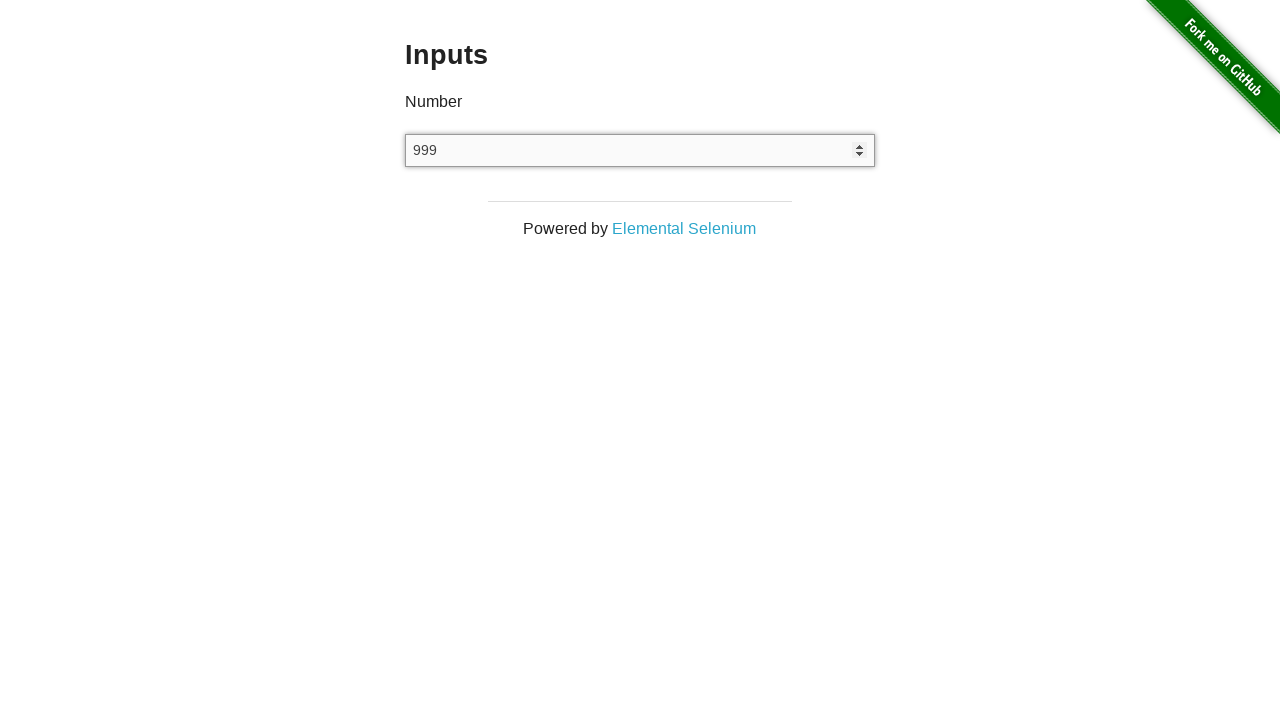

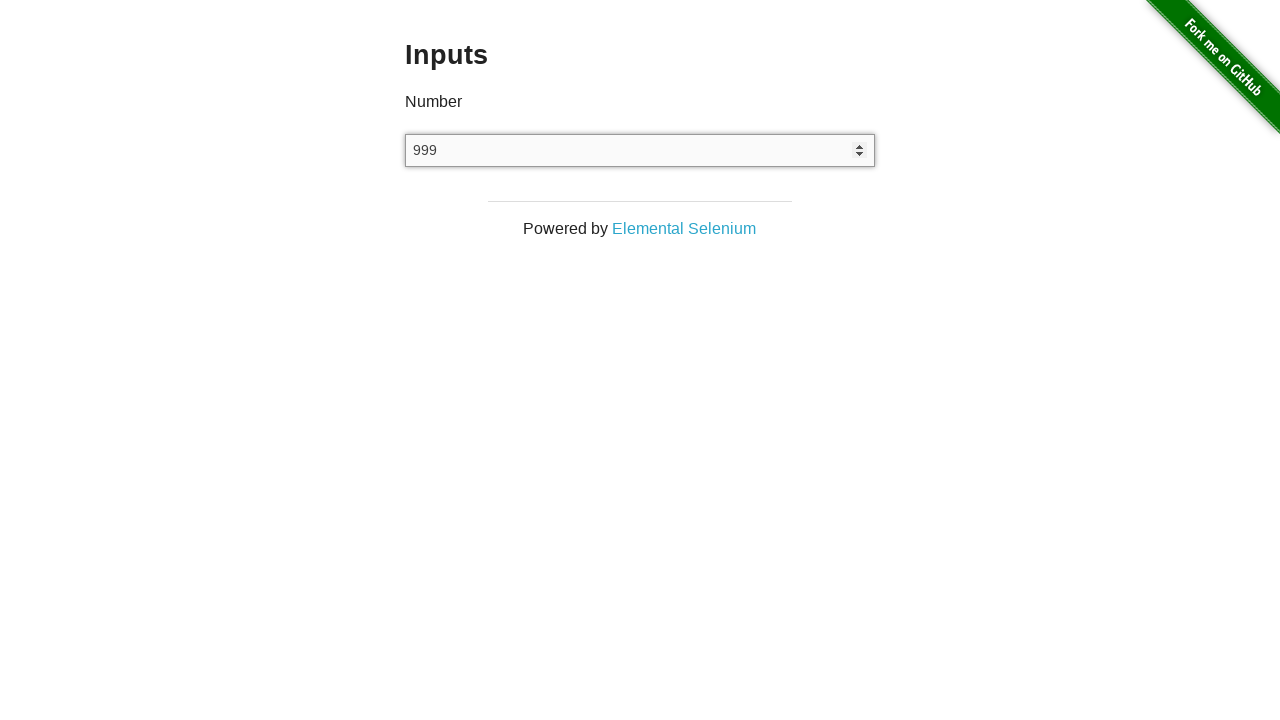